Tests sending text to a JavaScript prompt alert by clicking the third alert button, typing "Hello World", clicking OK, and verifying the result message.

Starting URL: https://testcenter.techproeducation.com/index.php?page=javascript-alerts

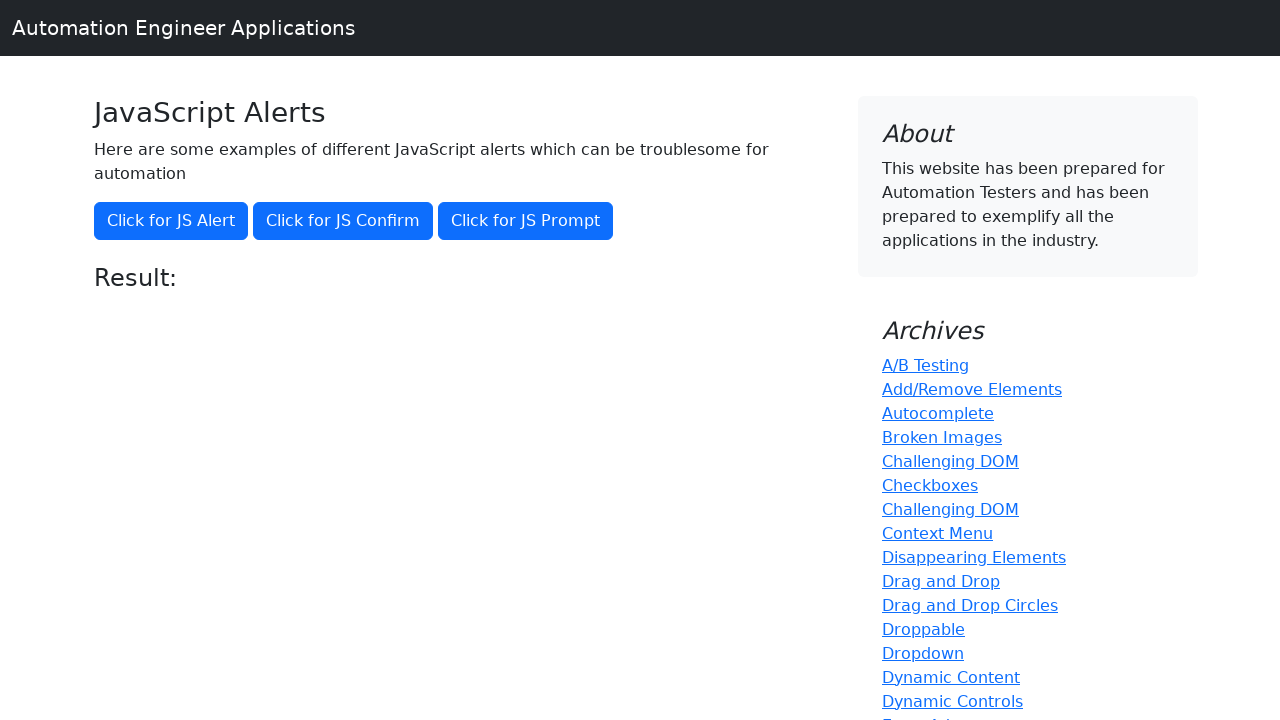

Set up dialog handler to accept prompt with 'Hello World'
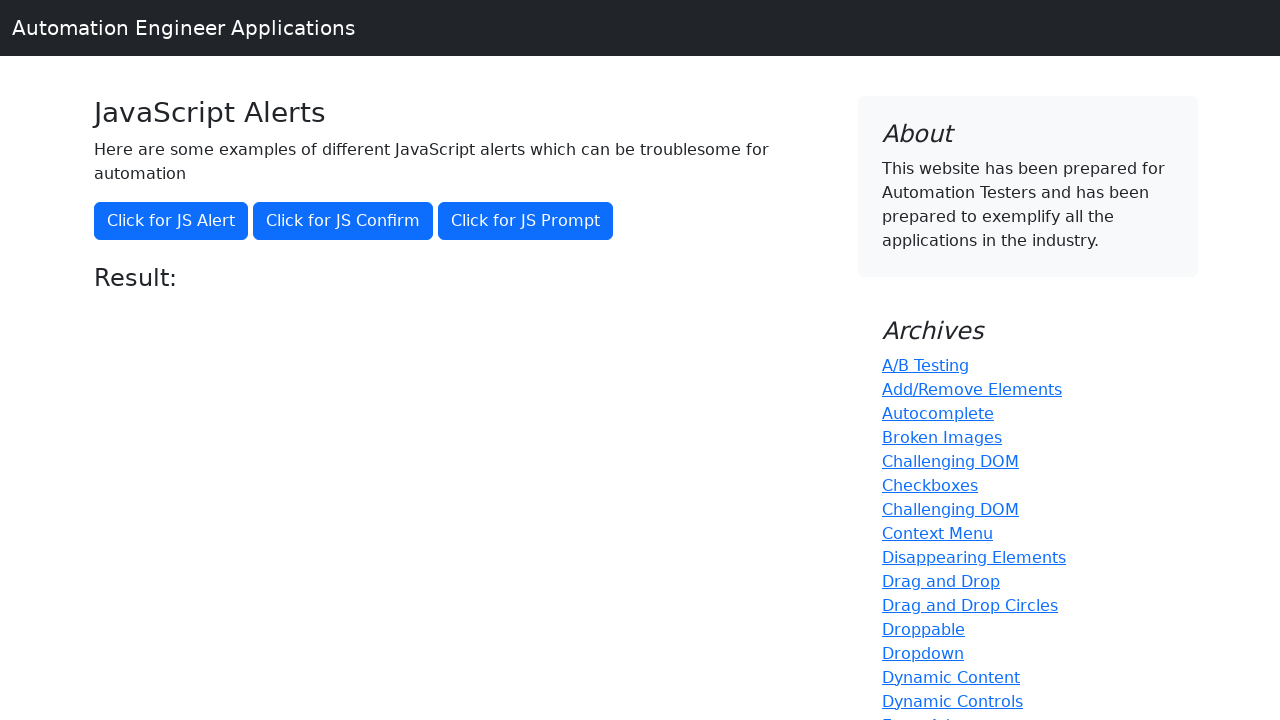

Clicked the prompt alert button at (526, 221) on xpath=//button[@onclick='jsPrompt()']
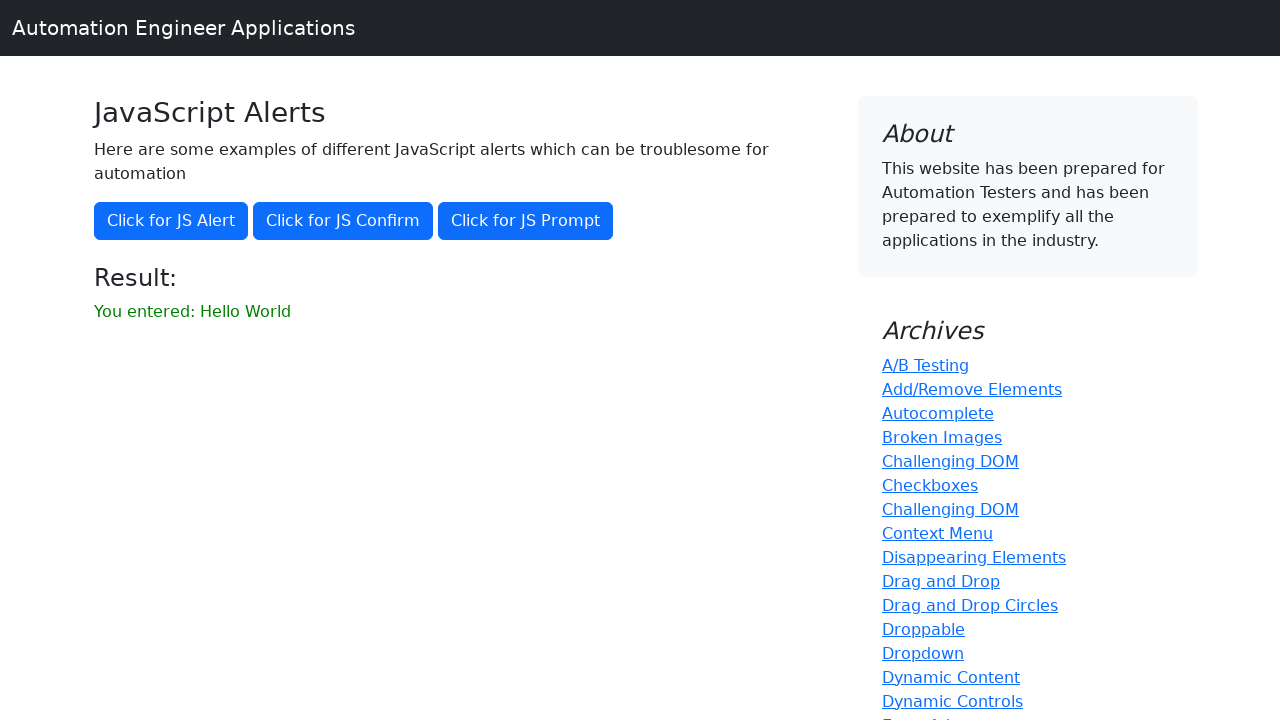

Result message element appeared
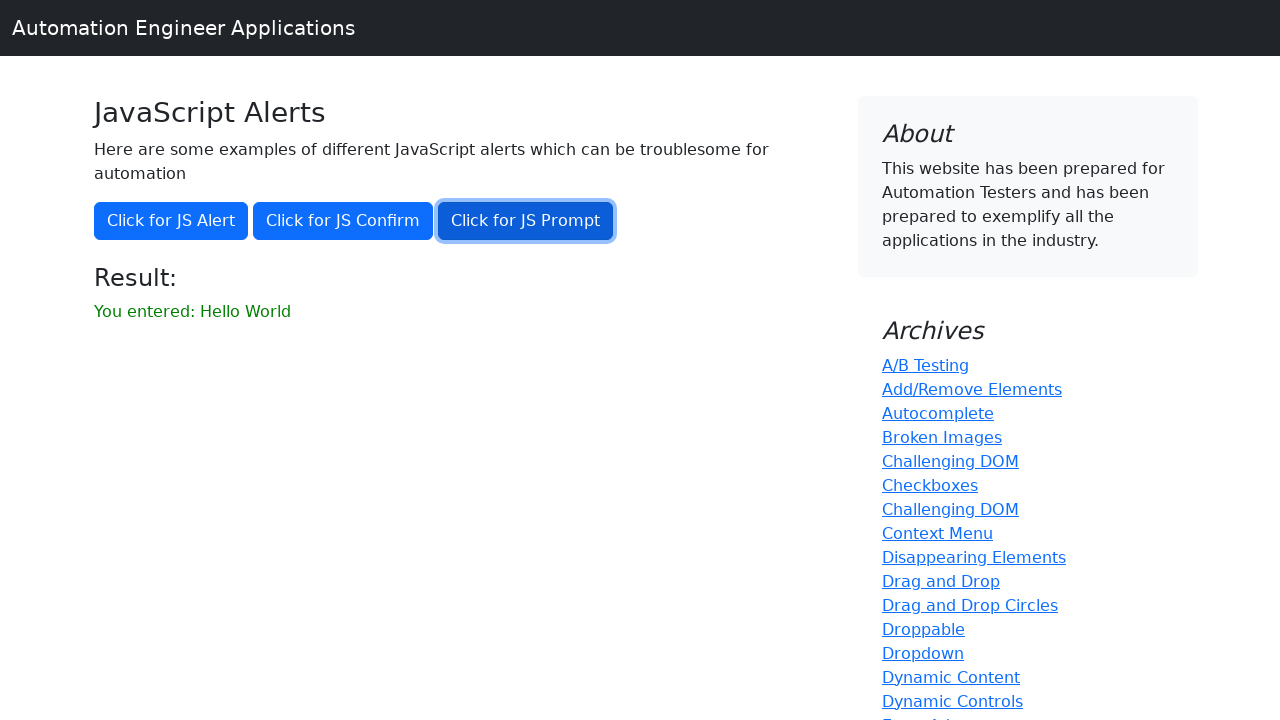

Retrieved result text from the page
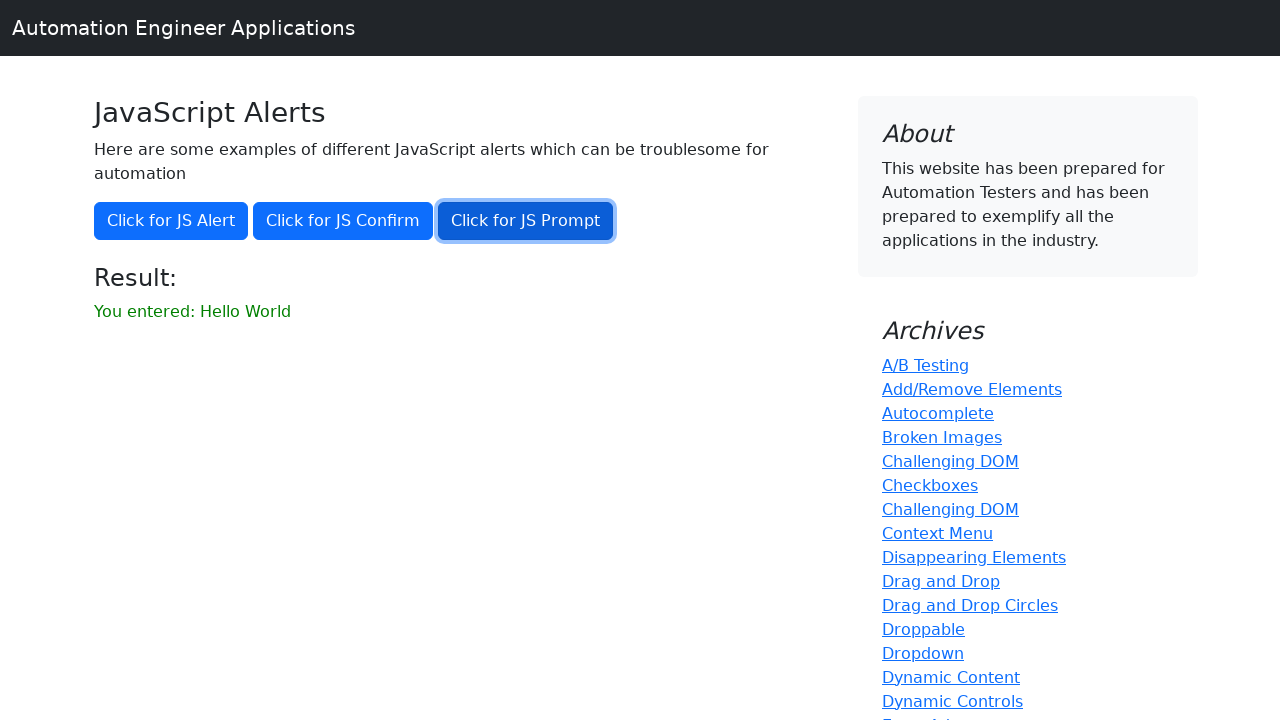

Verified result text matches expected value 'You entered: Hello World'
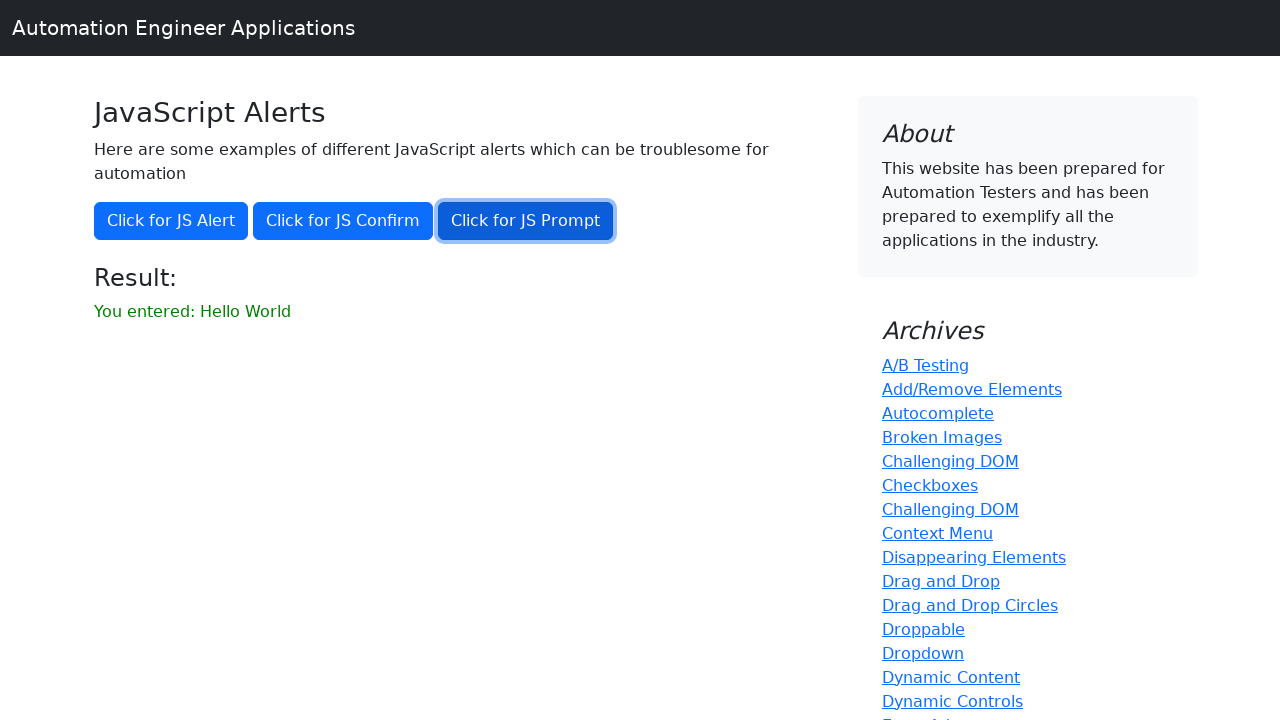

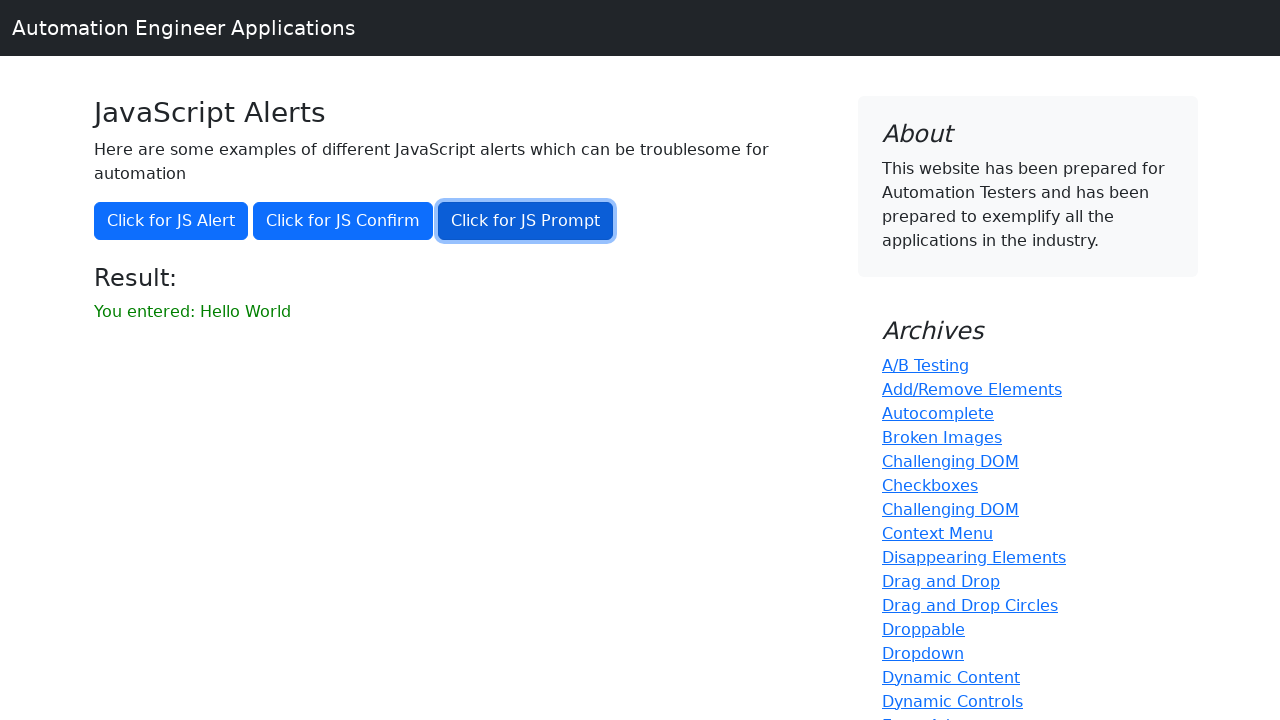